Navigates to GeeksforGeeks website and sets page load timeout to 30 seconds

Starting URL: https://www.geeksforgeeks.org/

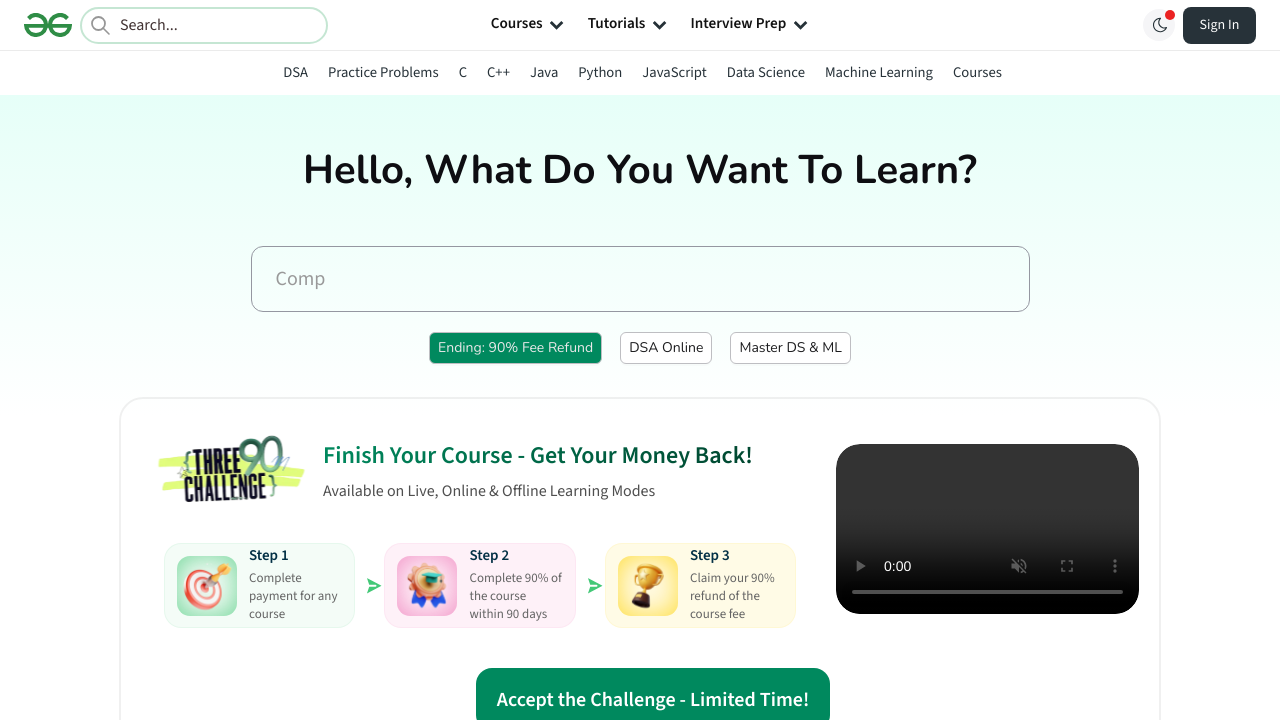

Set default timeout to 30 seconds for all context actions
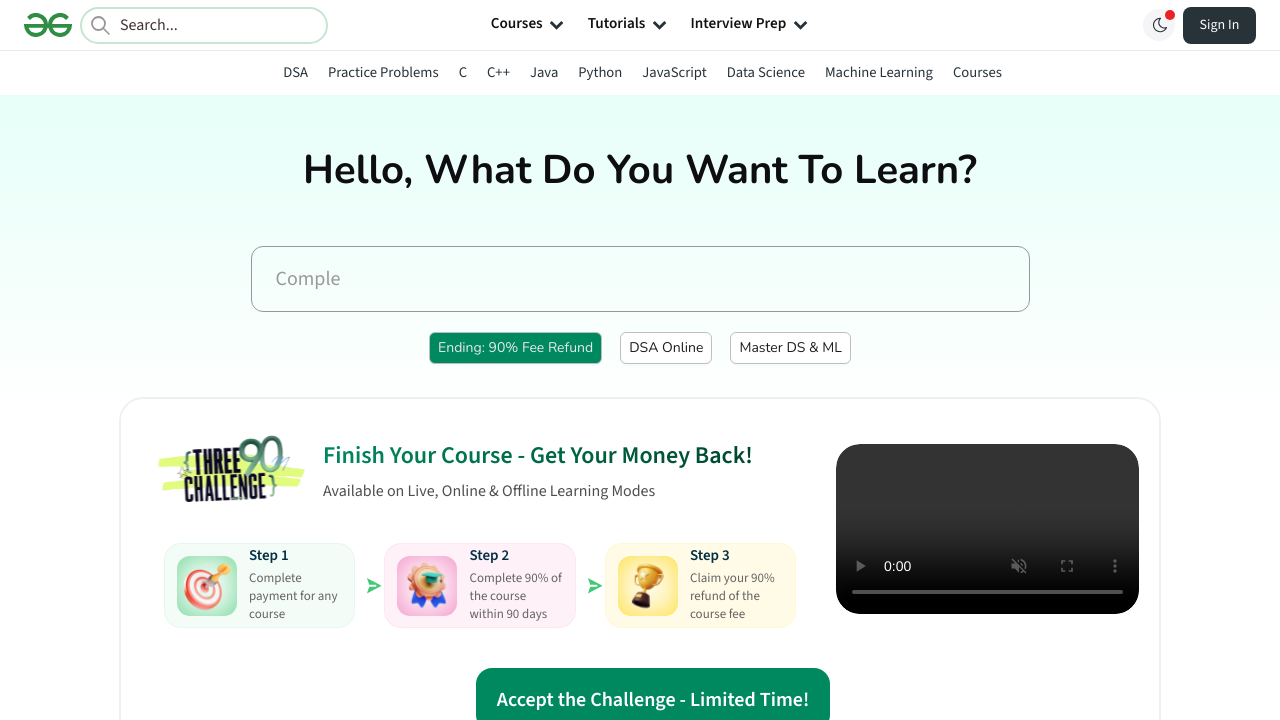

Navigated to GeeksforGeeks website
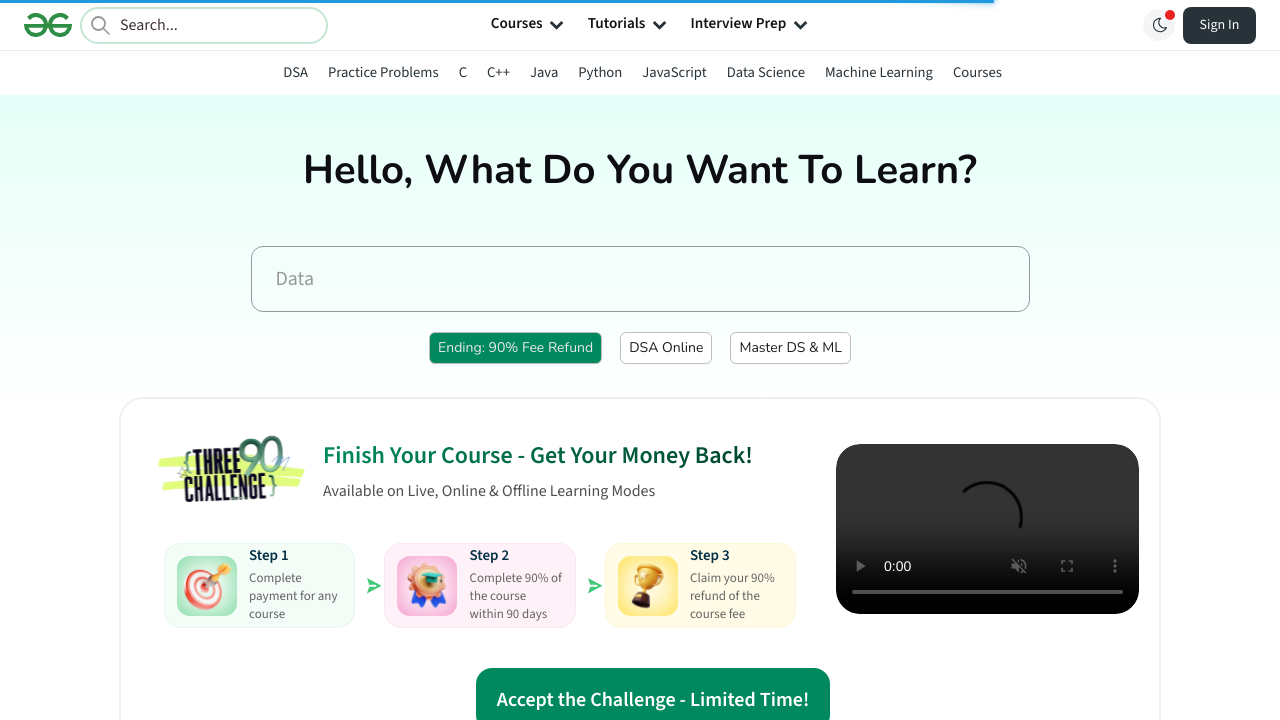

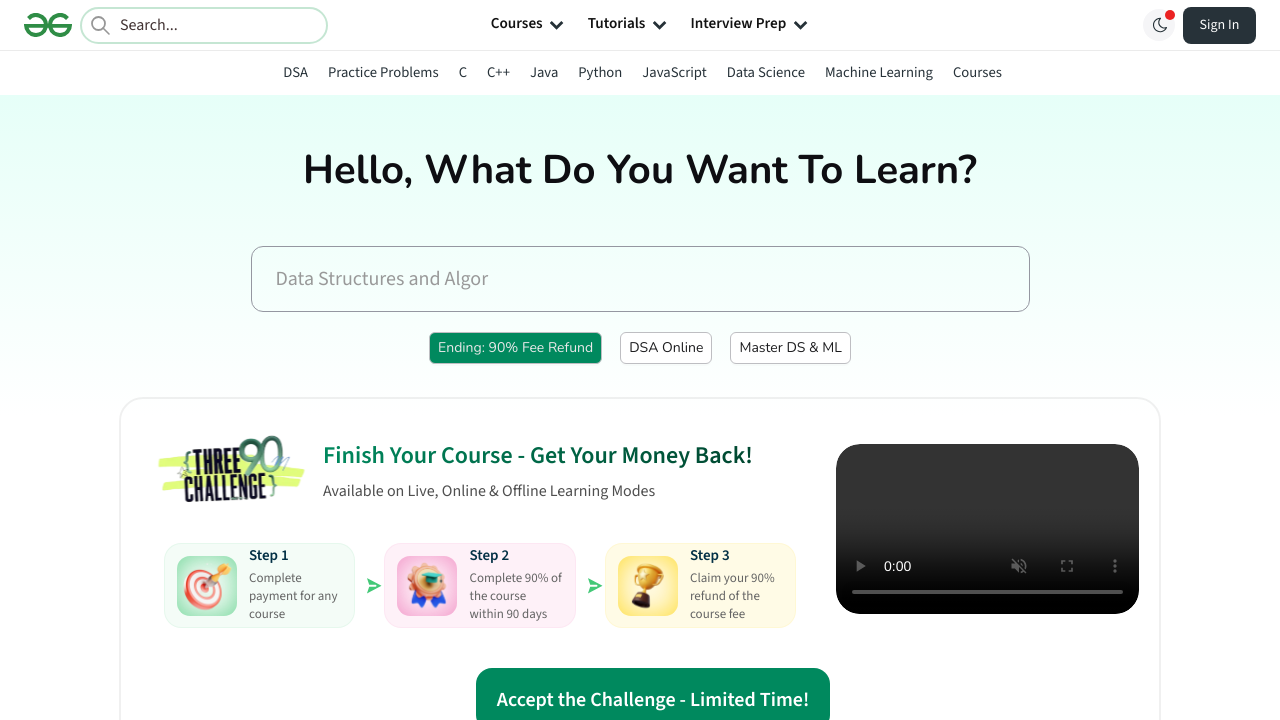